Tests keyboard and mouse input functionality by clicking on a name field, entering text, and clicking a button

Starting URL: https://formy-project.herokuapp.com/keypress

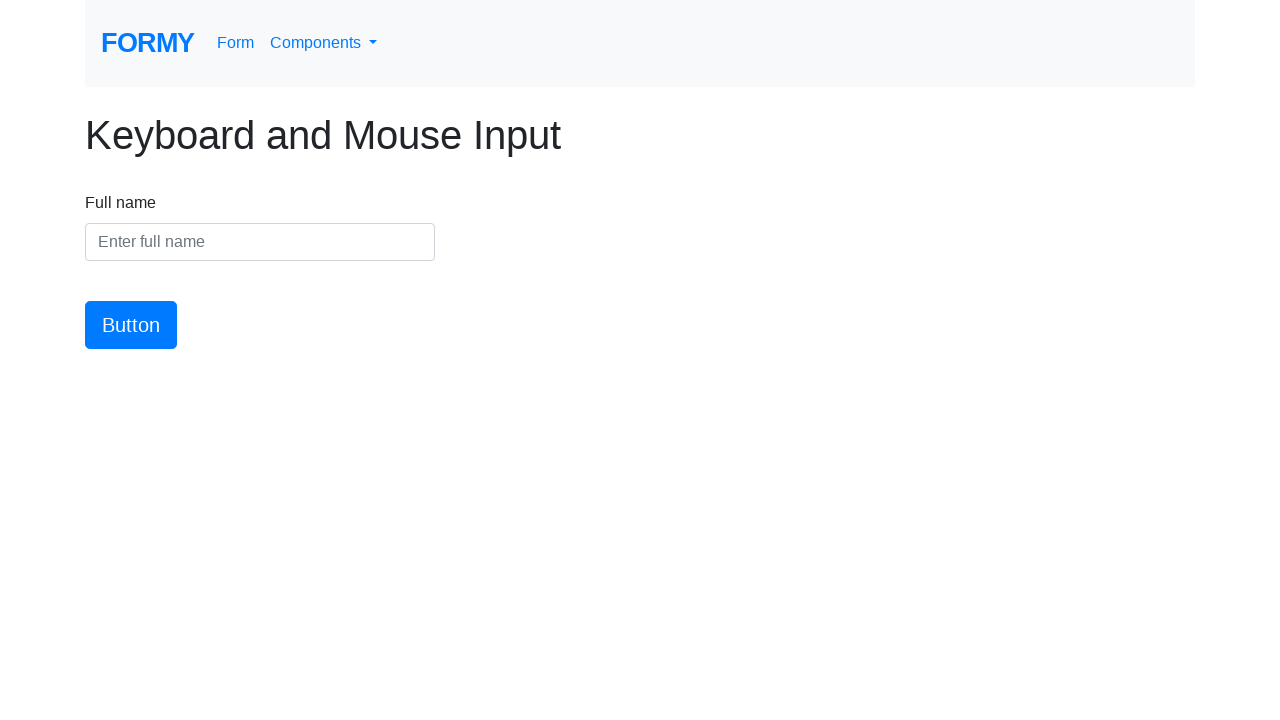

Clicked on the name field at (260, 242) on #name
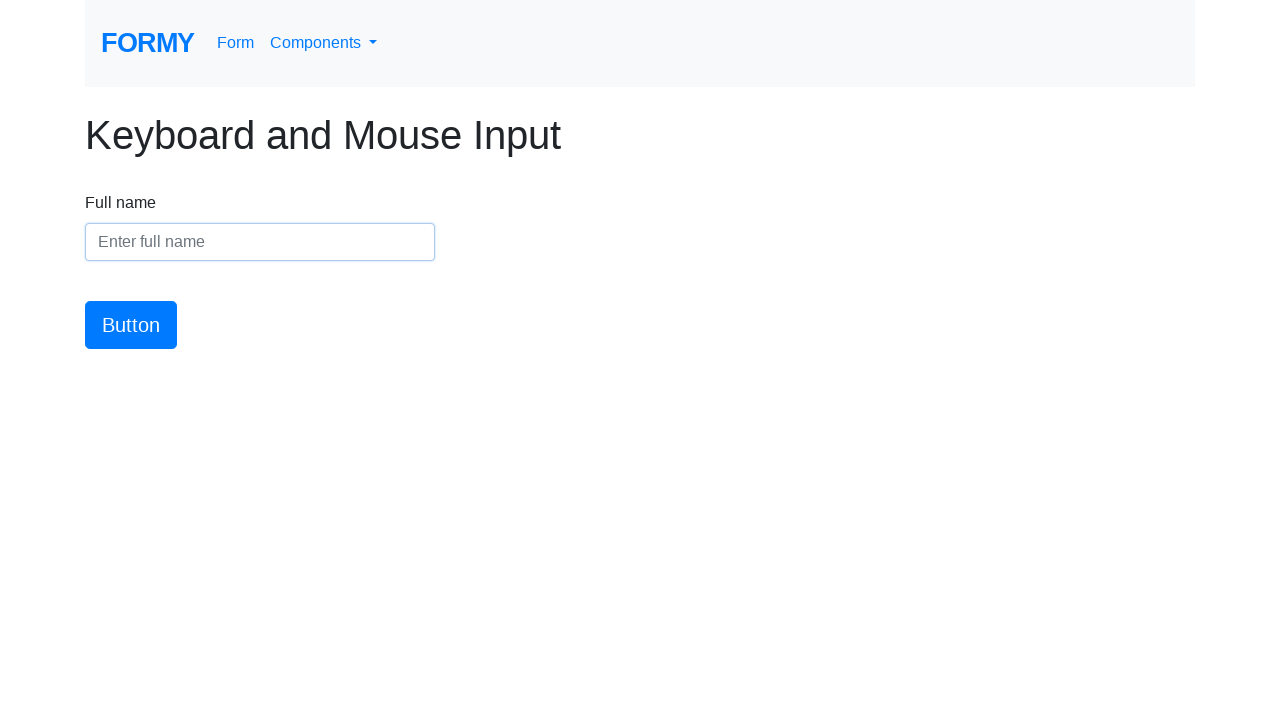

Entered 'Santosh Sharma' into the name field on #name
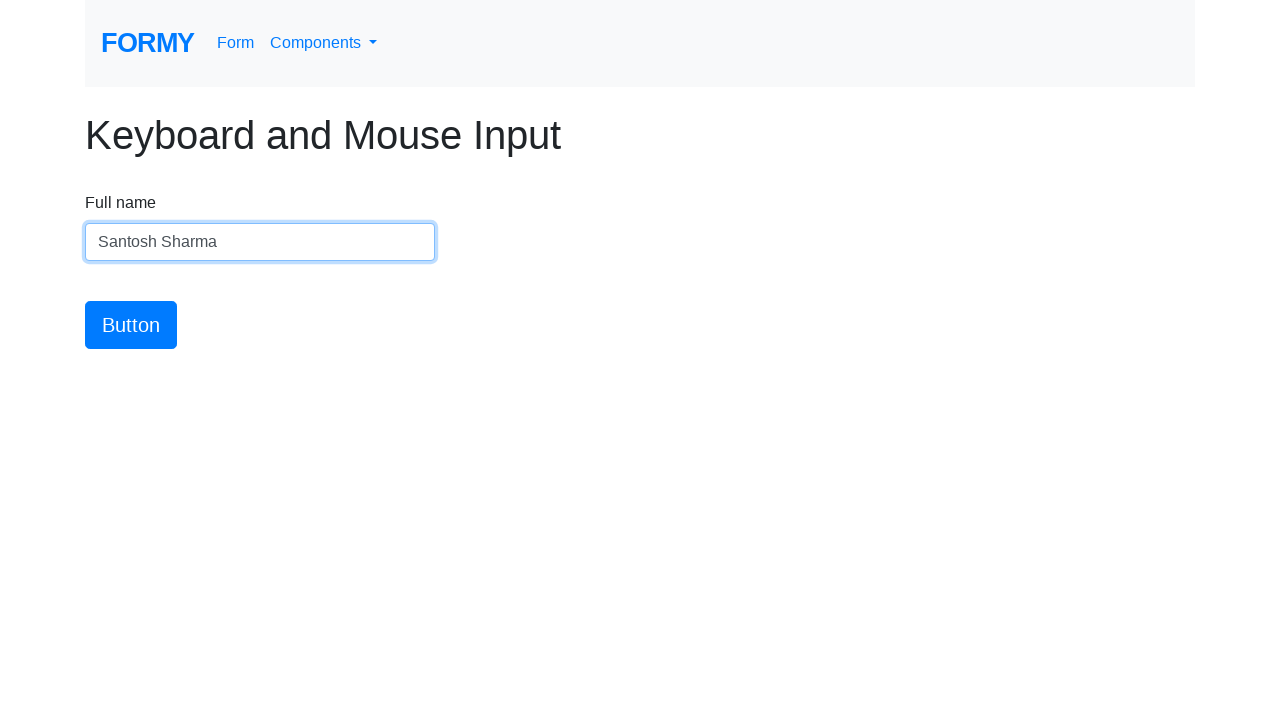

Clicked the submit button at (131, 325) on #button
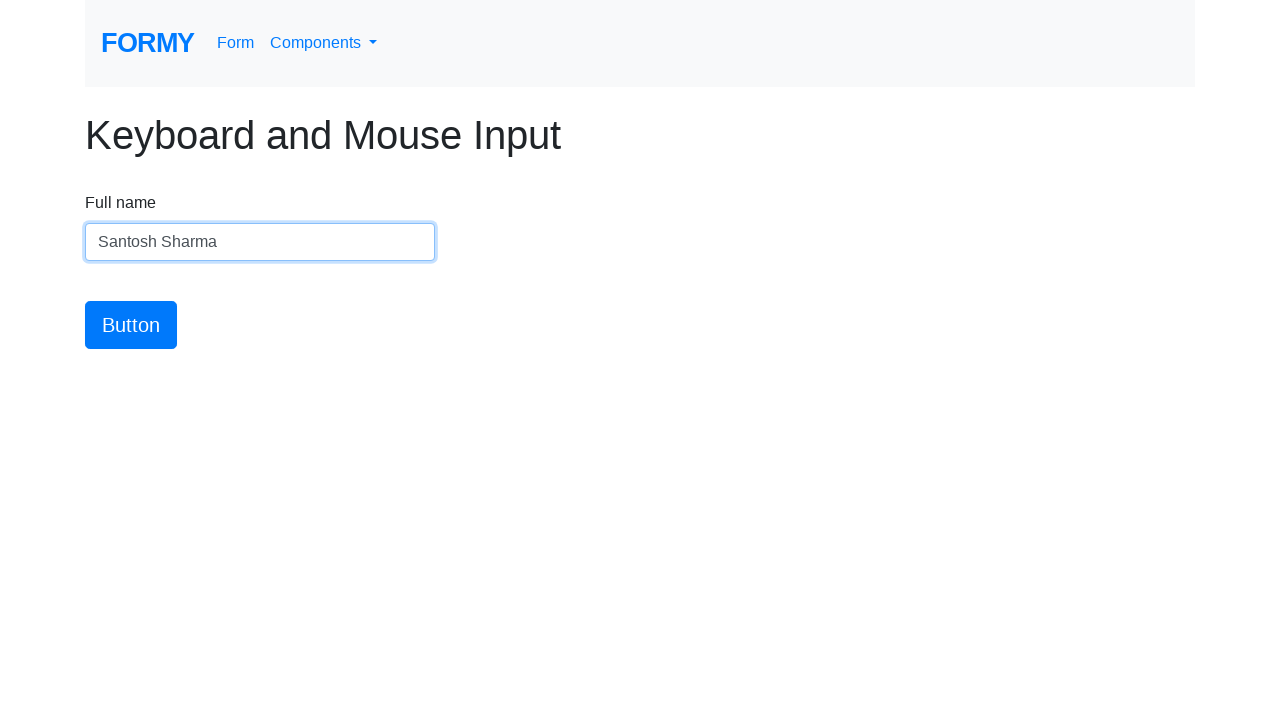

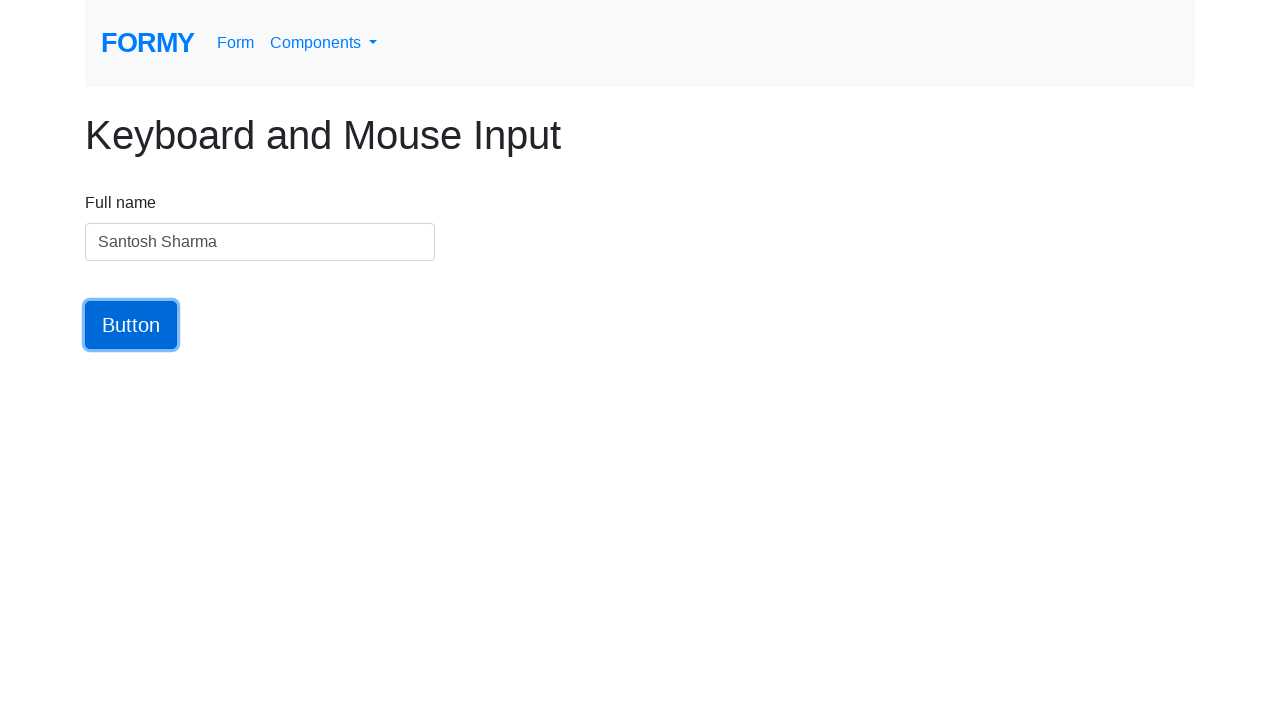